Tests that the Due column in table 1 can be sorted in descending order by clicking the column header twice

Starting URL: http://the-internet.herokuapp.com/tables

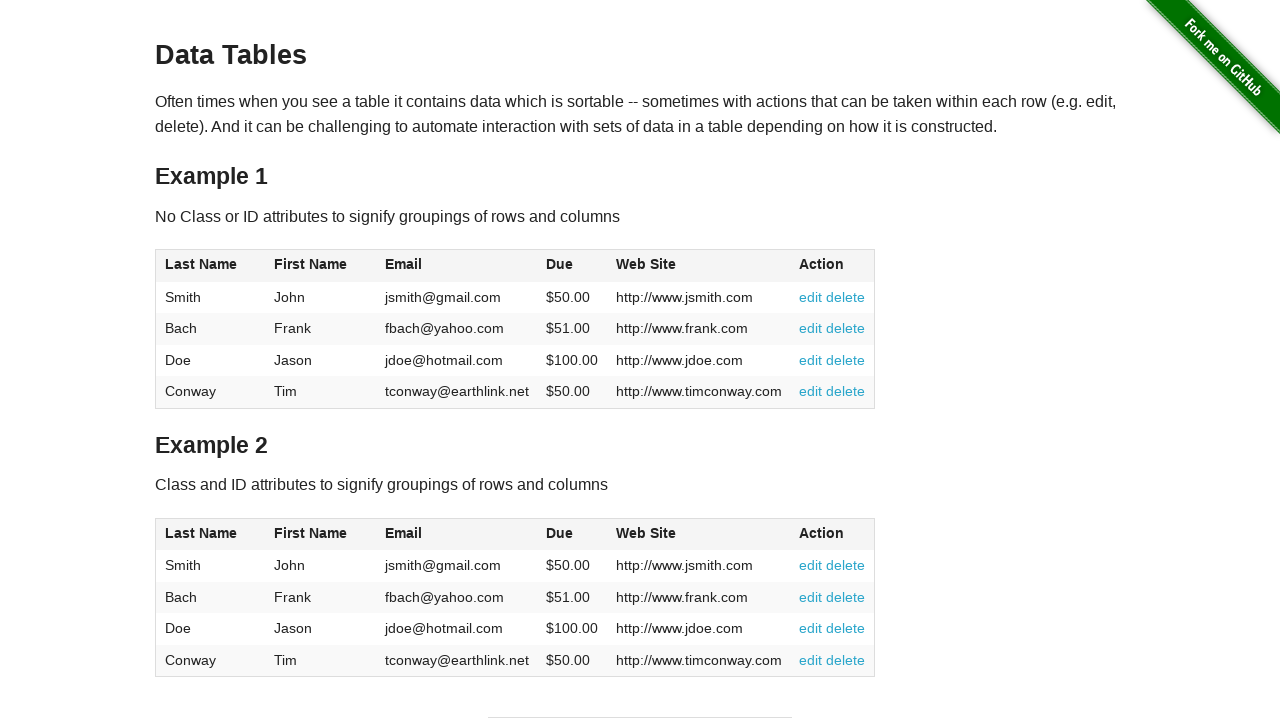

Clicked Due column header (first click) at (572, 266) on #table1 thead tr th:nth-of-type(4)
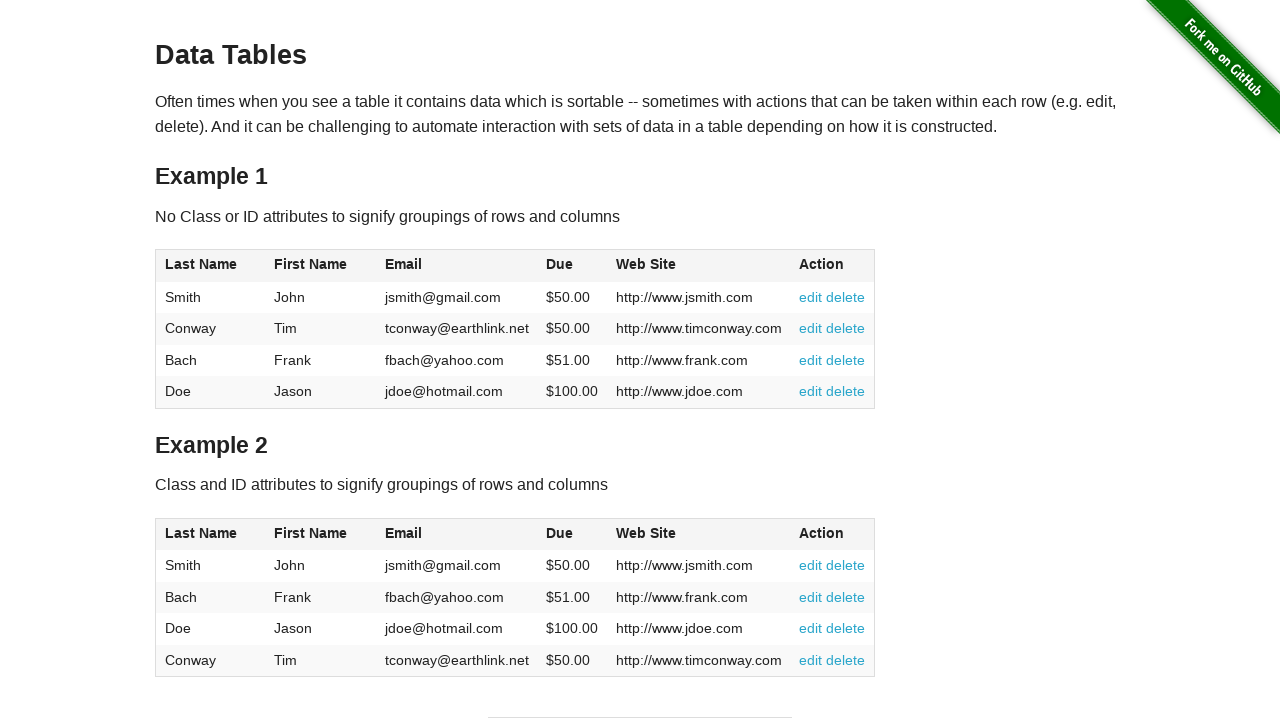

Clicked Due column header (second click to sort descending) at (572, 266) on #table1 thead tr th:nth-of-type(4)
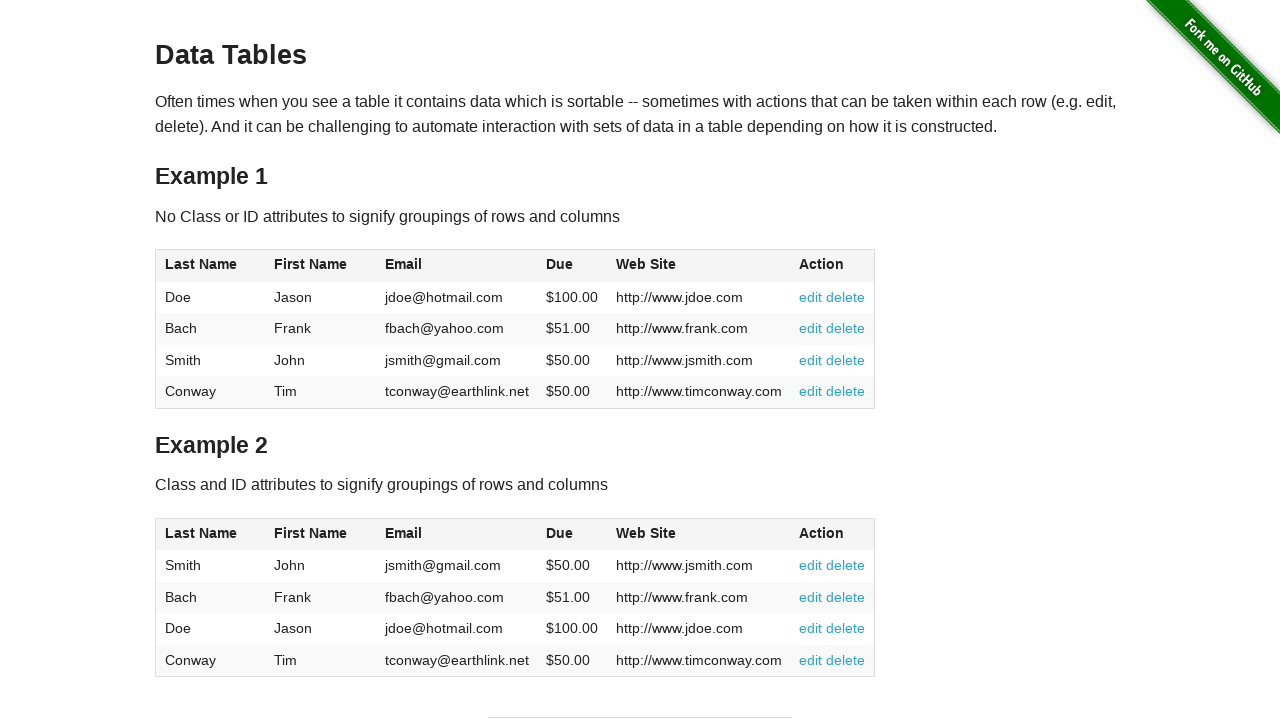

Table data loaded and Due column is now sorted in descending order
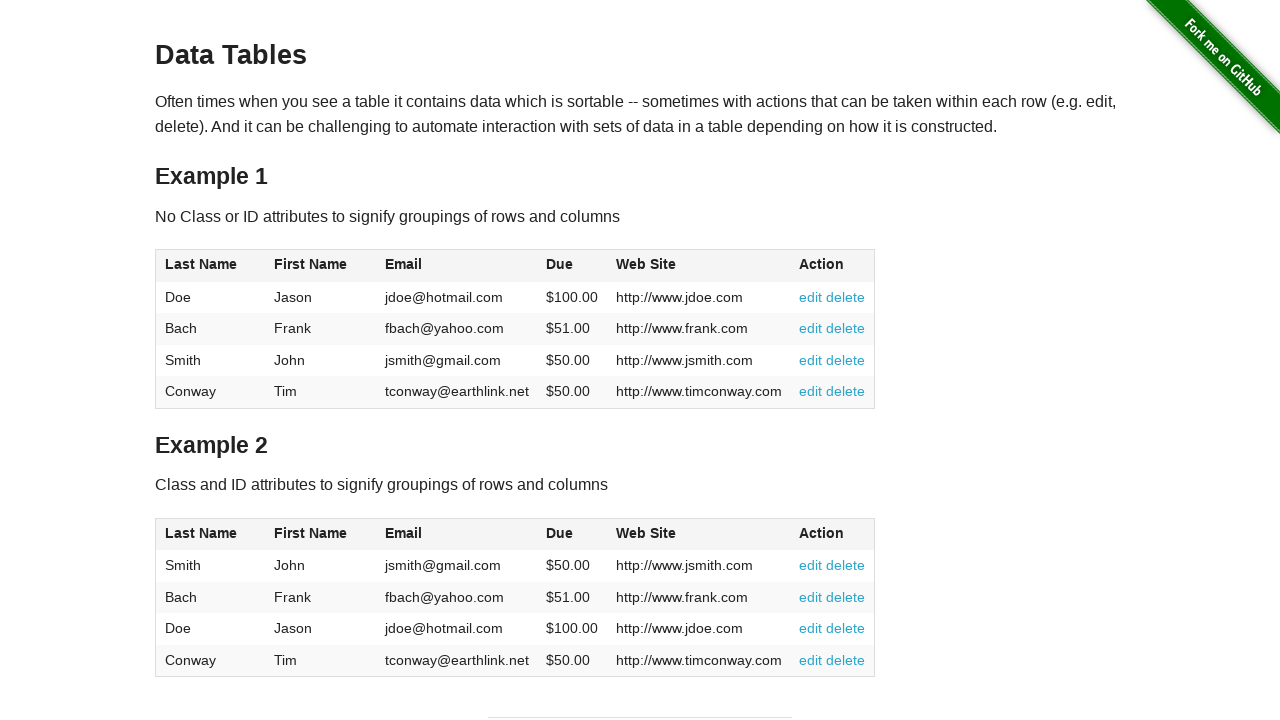

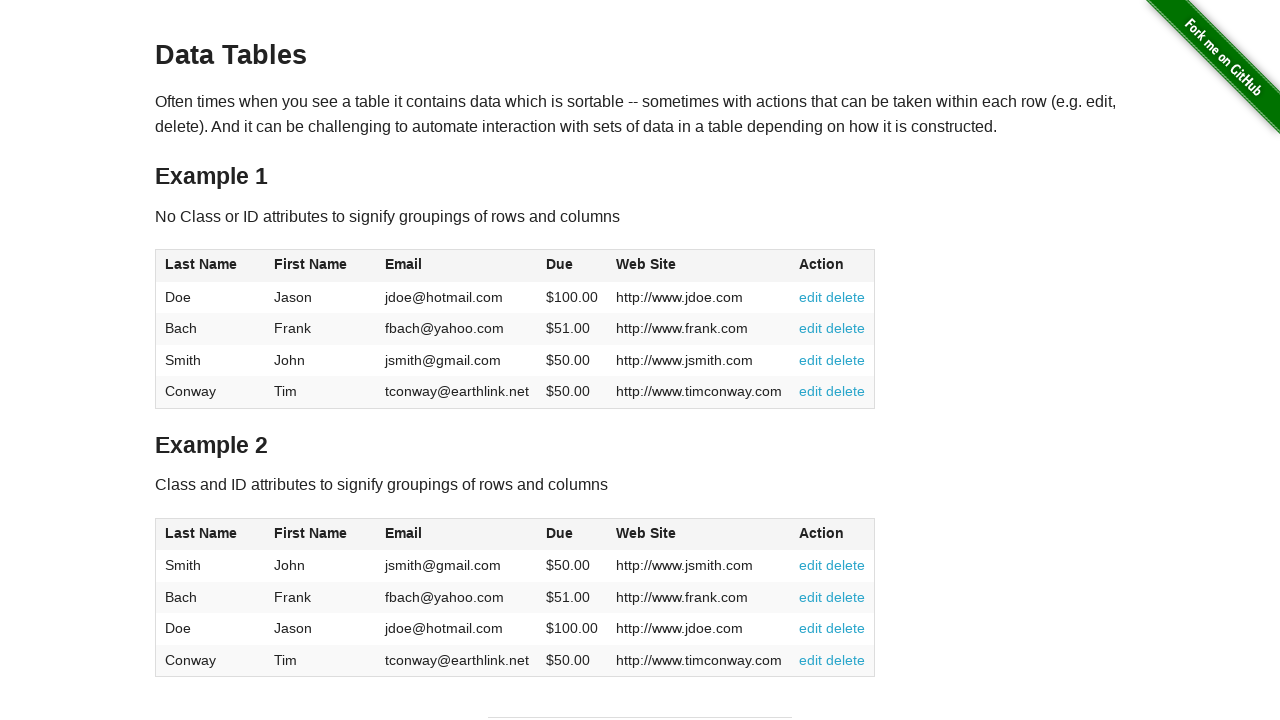